Navigates to sign-in page and verifies the Sign Up link is present

Starting URL: https://cannatrader-frontend.vercel.app/home

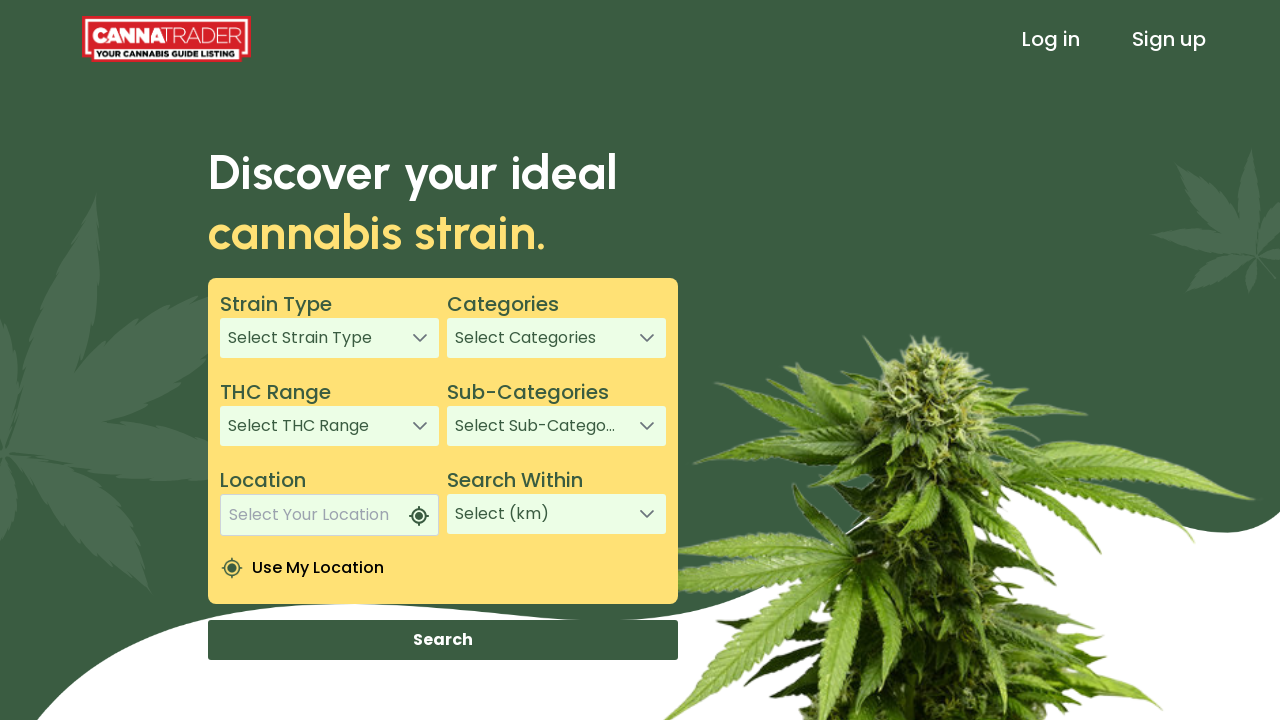

Clicked sign in link to navigate to sign-in page at (1051, 39) on xpath=/html/body/app-root/app-header/div[1]/header/div[3]/a[1]
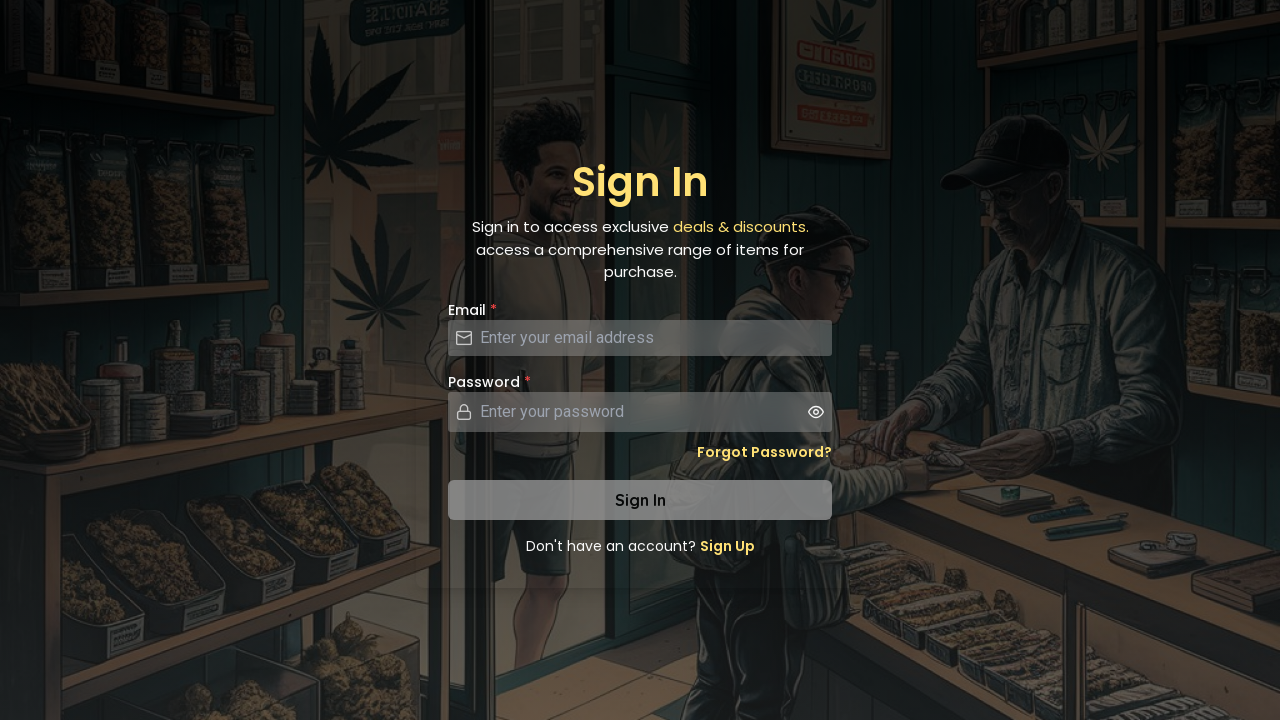

Sign Up link is present on sign-in page
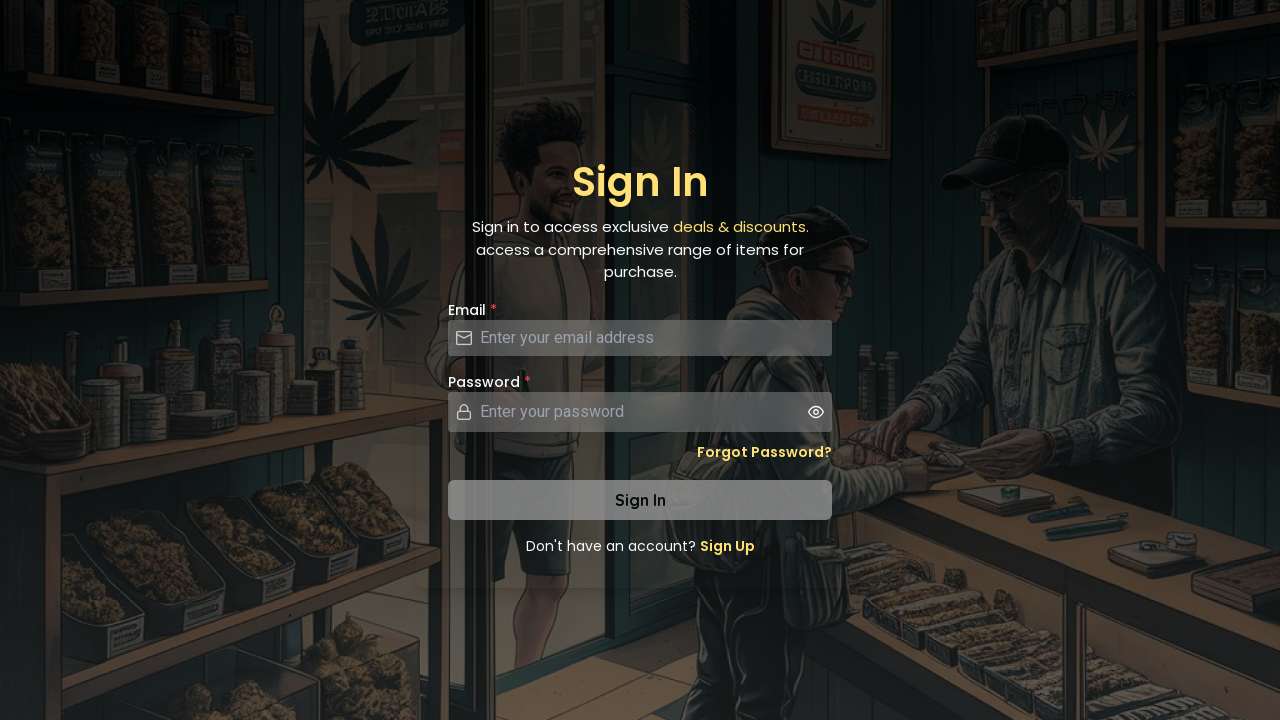

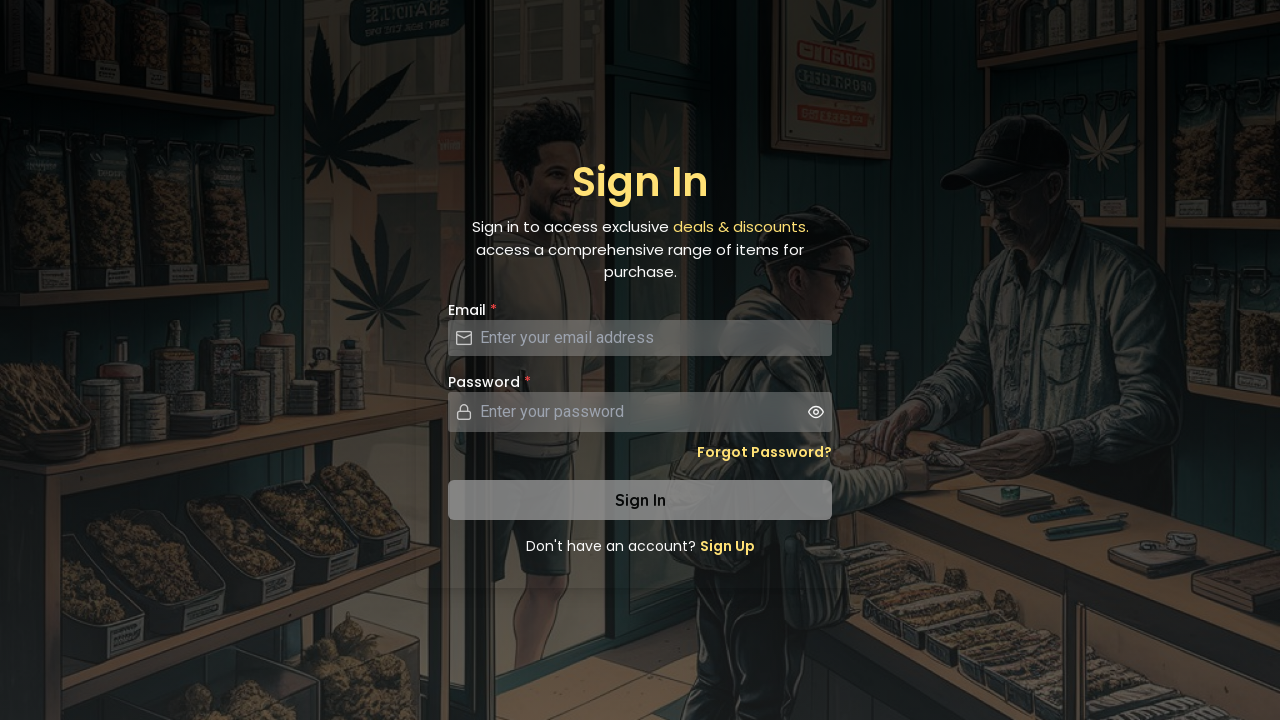